Tests if the Terms link on the login page navigates to the Terms of Service page

Starting URL: https://github.com/login

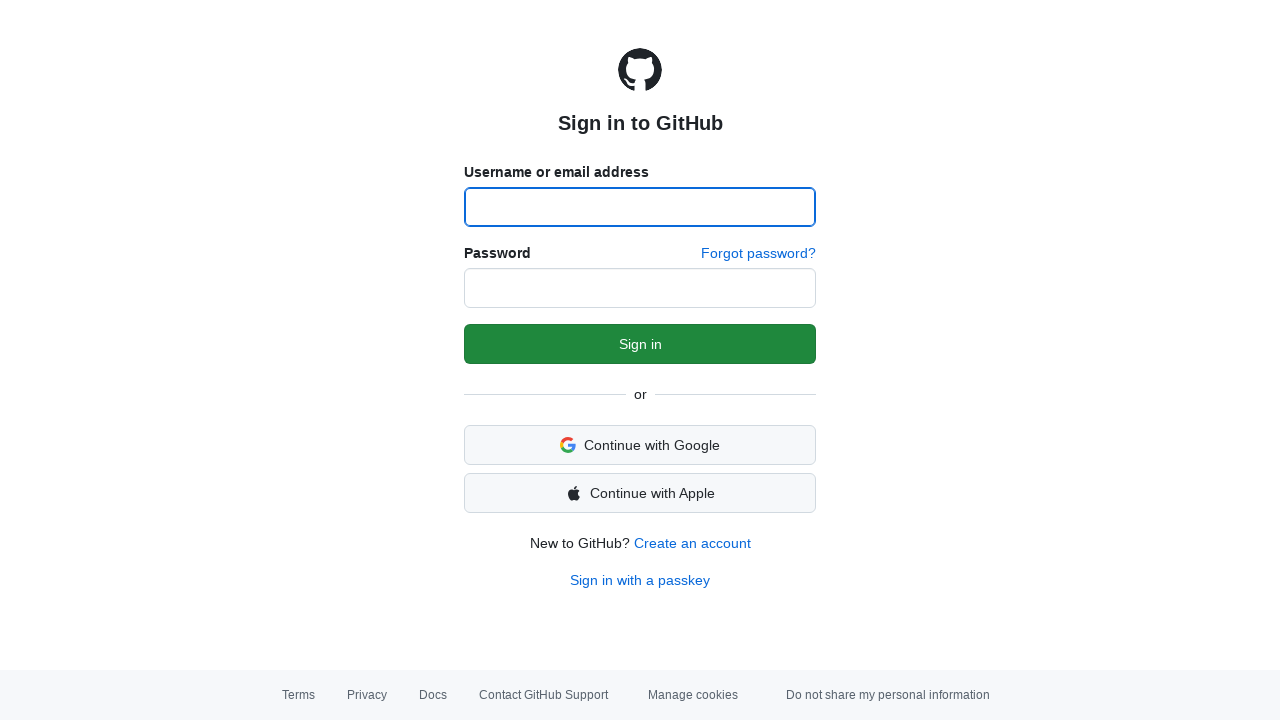

Clicked the Terms link on the login page at (298, 695) on a:has-text('Terms')
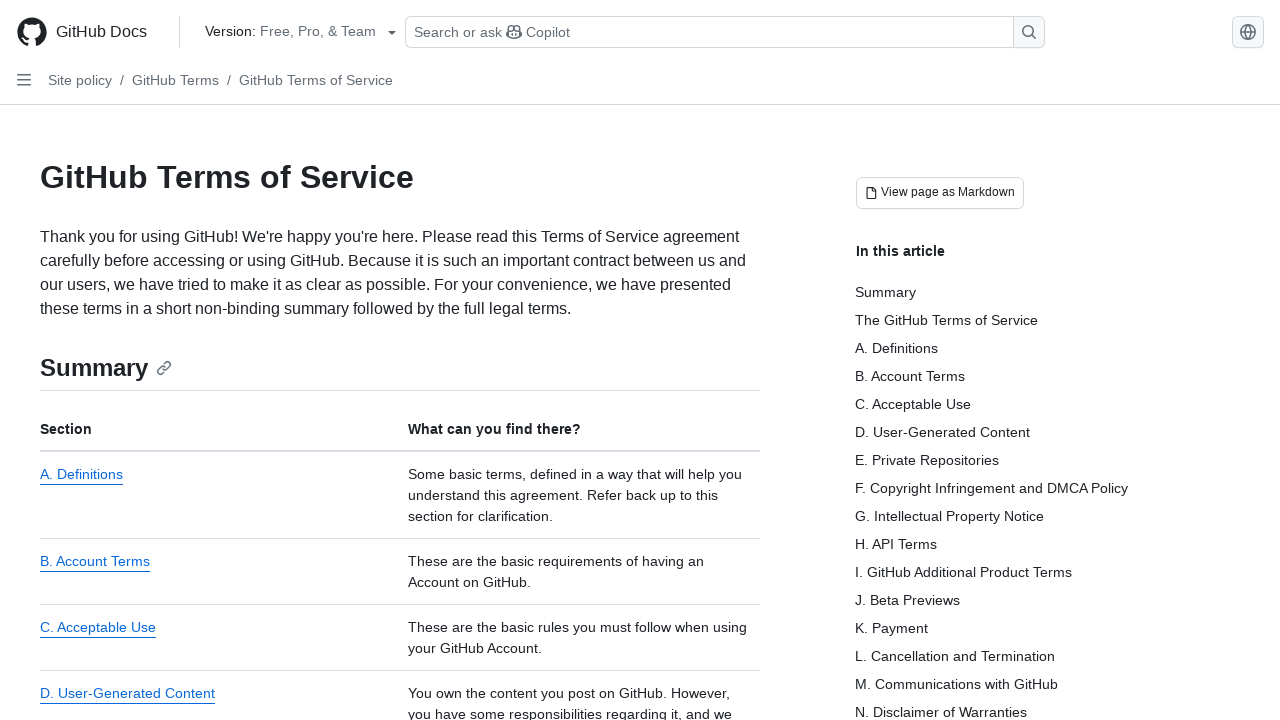

Terms of Service page loaded successfully
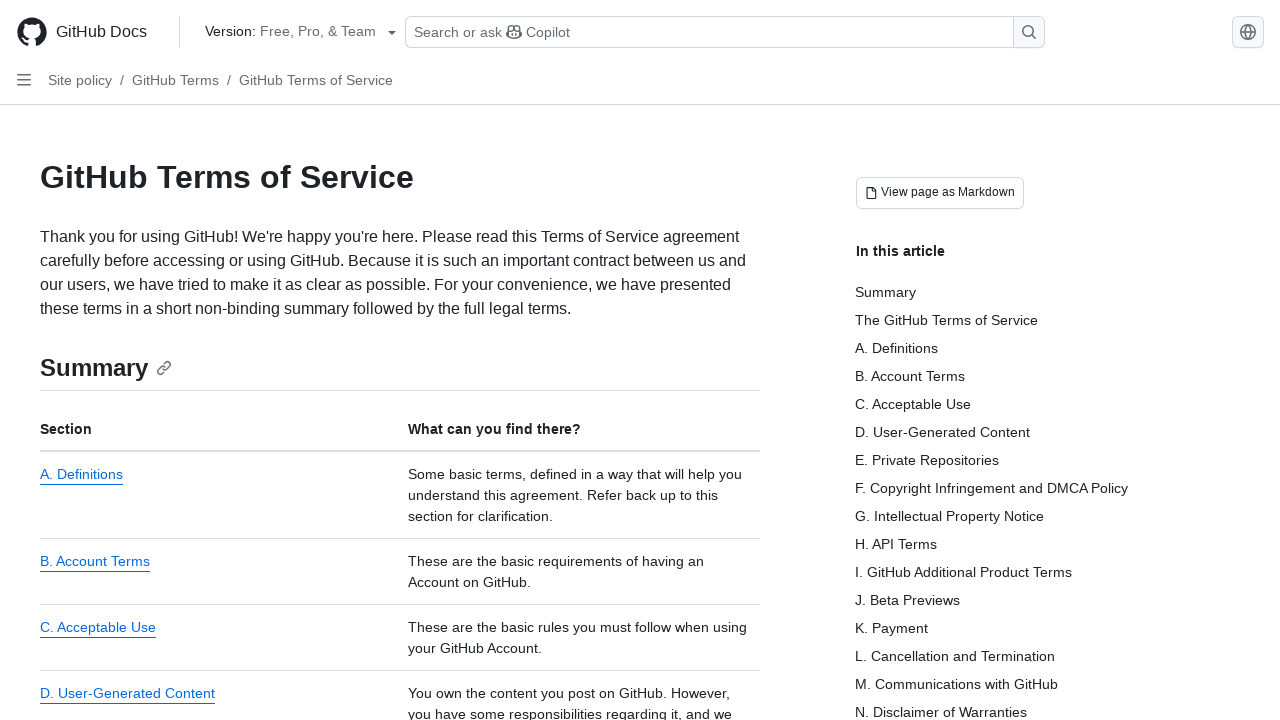

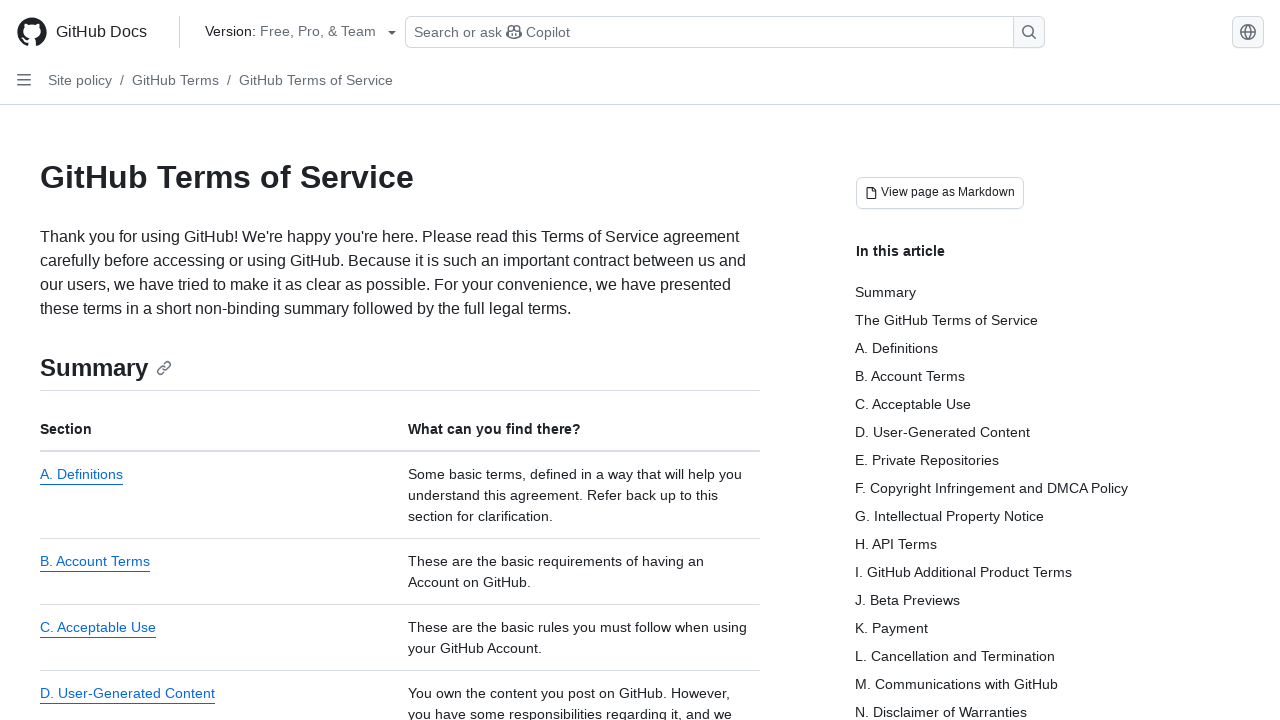